Navigates to the Securite homepage and verifies the page title matches the expected Japanese title for the impact investment platform.

Starting URL: https://www.securite.jp

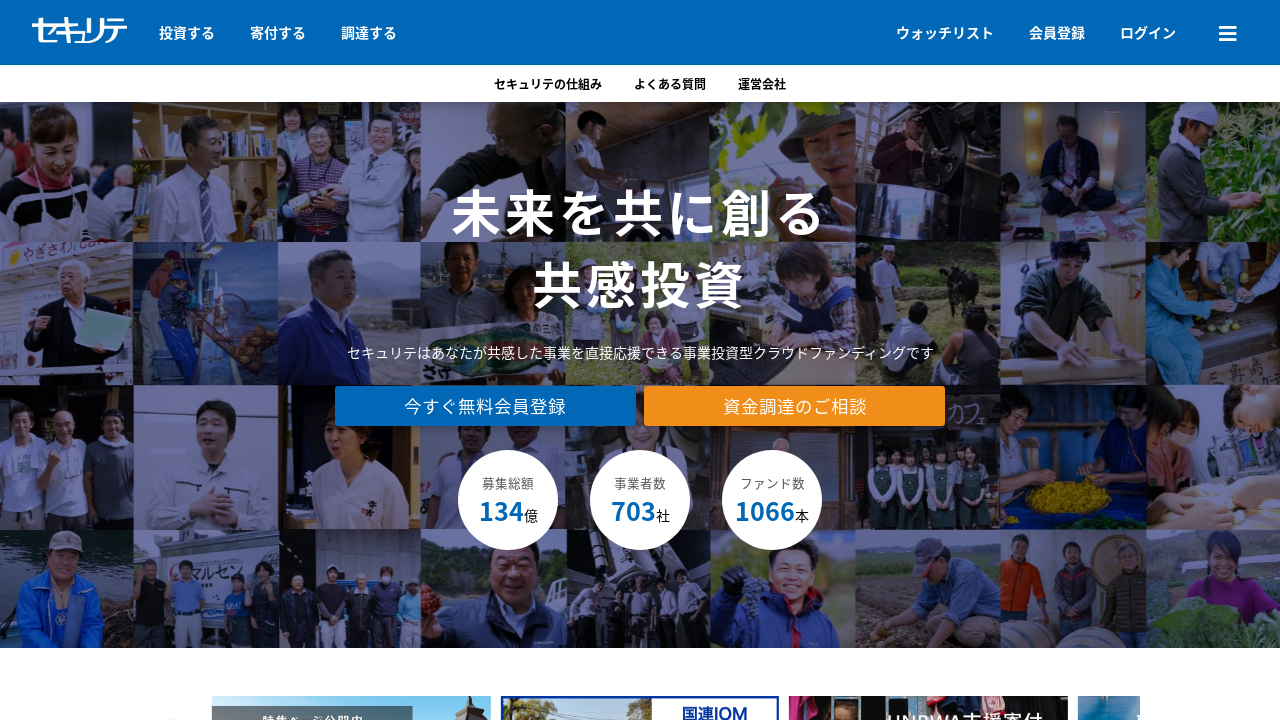

Page DOM content loaded
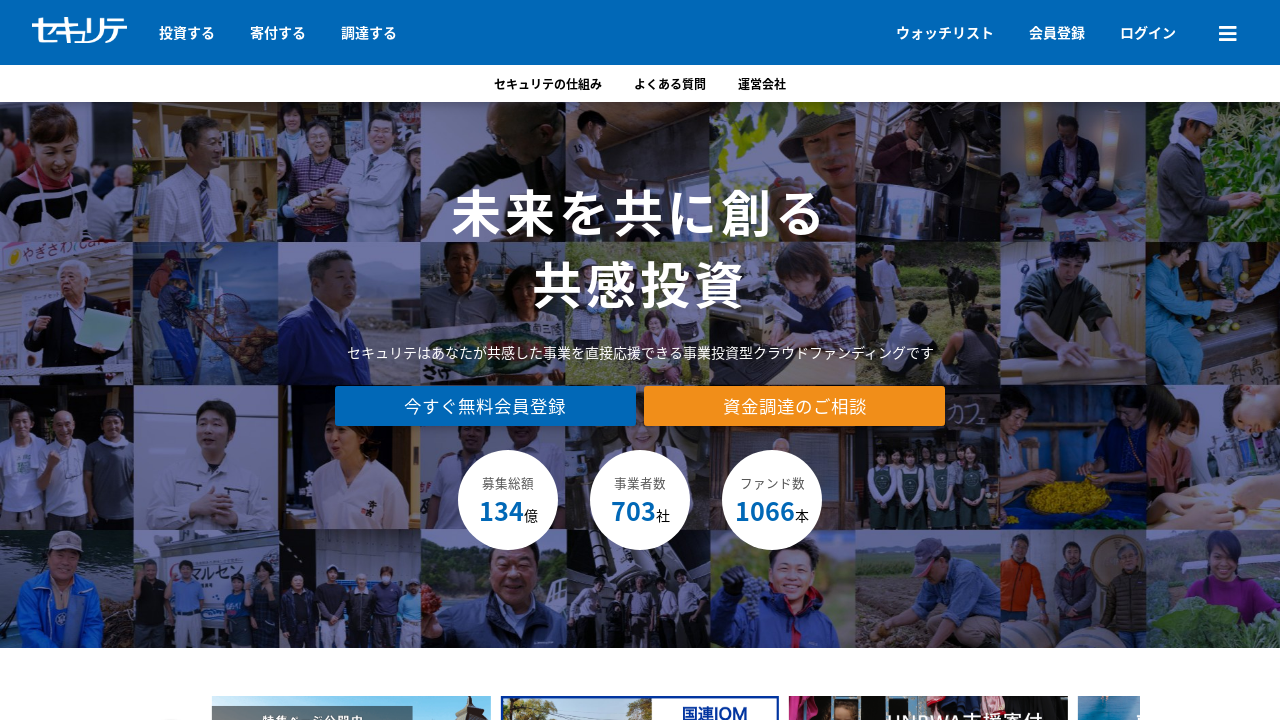

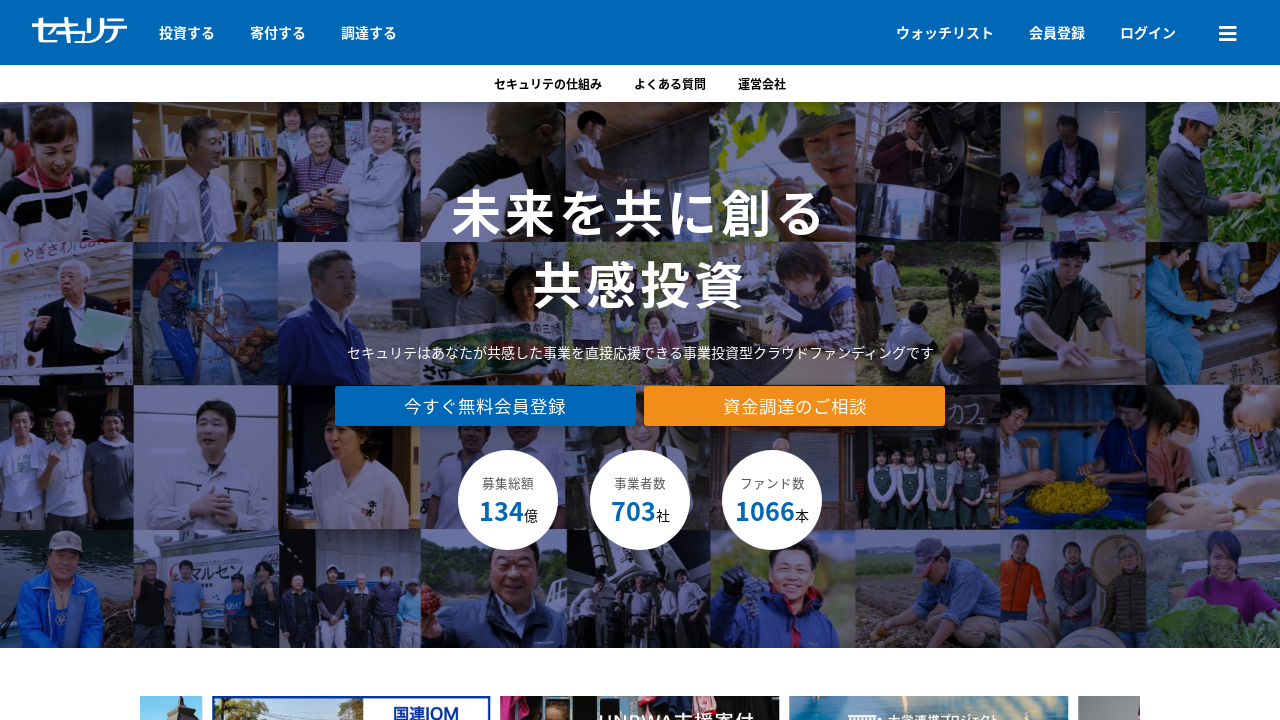